Tests that entered text is trimmed when saving edits

Starting URL: https://demo.playwright.dev/todomvc

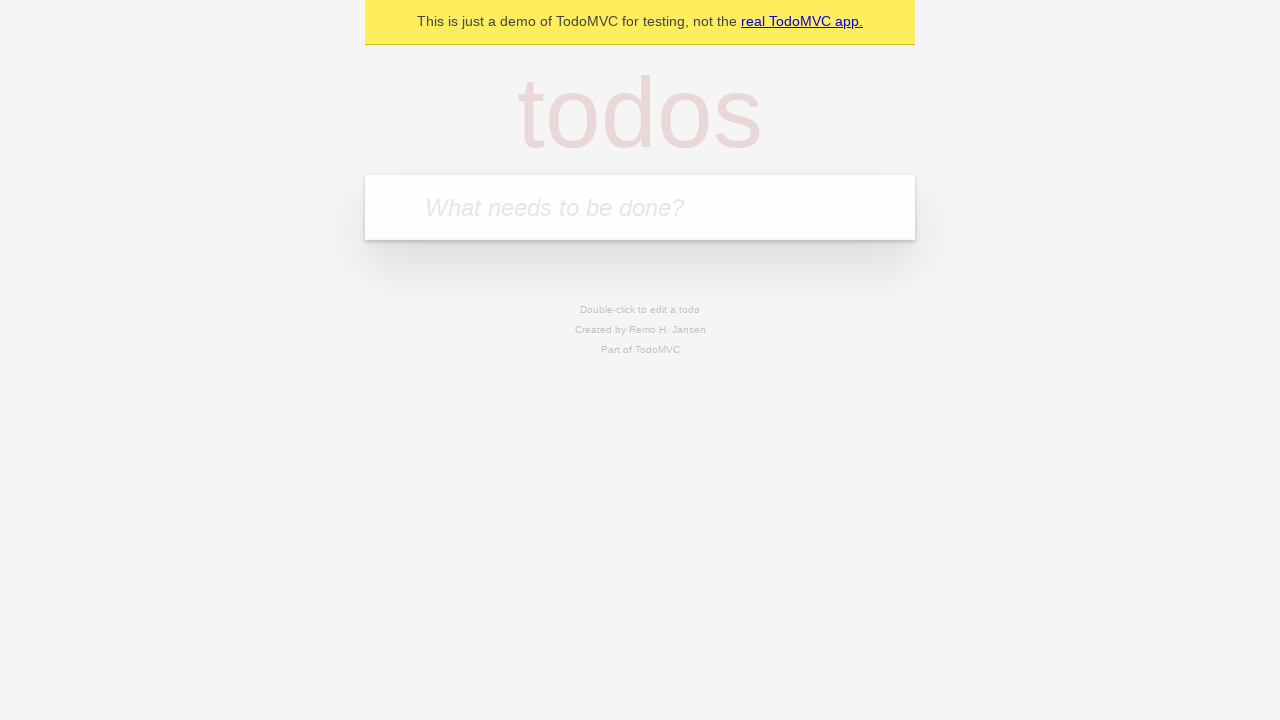

Filled new todo input with 'buy some cheese' on internal:attr=[placeholder="What needs to be done?"i]
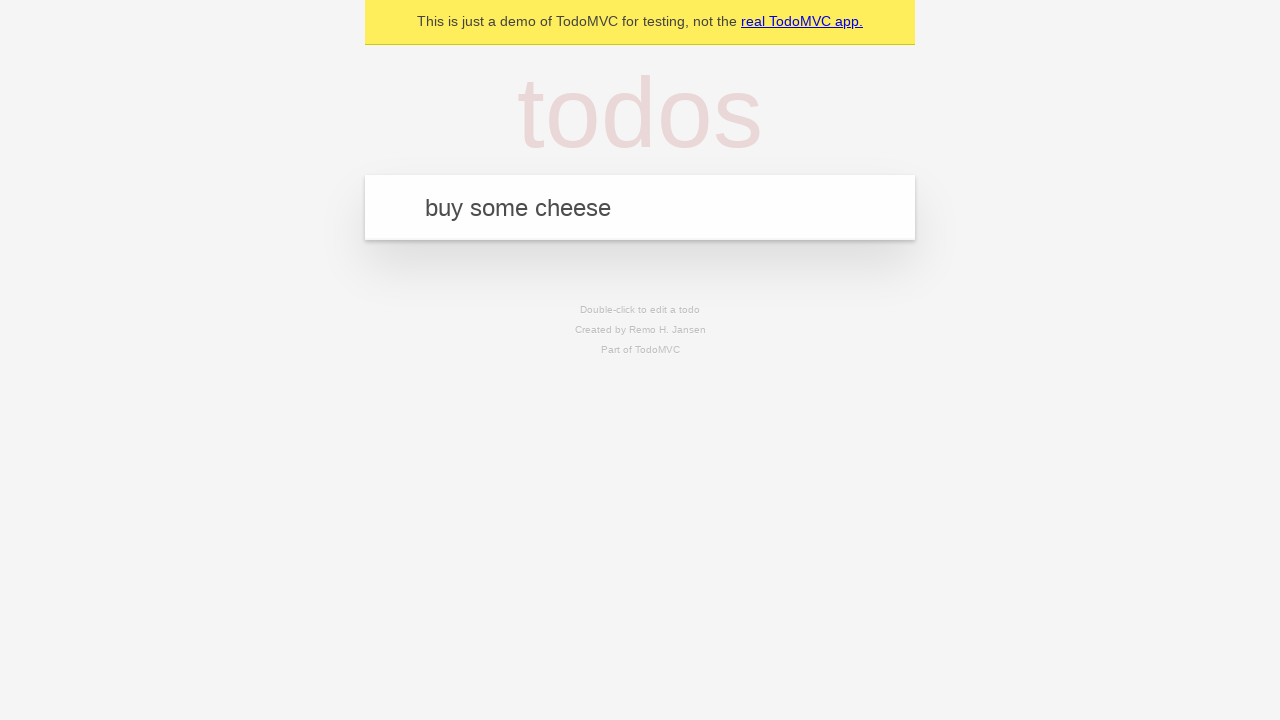

Pressed Enter to create todo 'buy some cheese' on internal:attr=[placeholder="What needs to be done?"i]
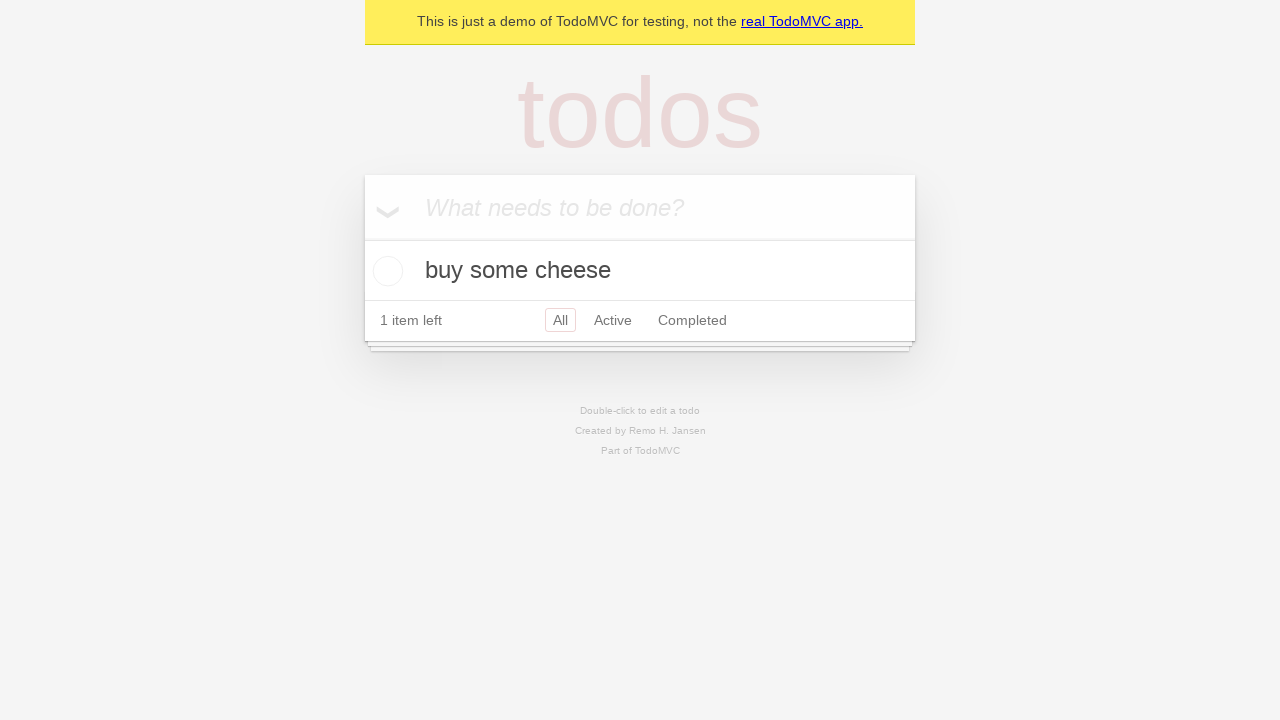

Filled new todo input with 'feed the cat' on internal:attr=[placeholder="What needs to be done?"i]
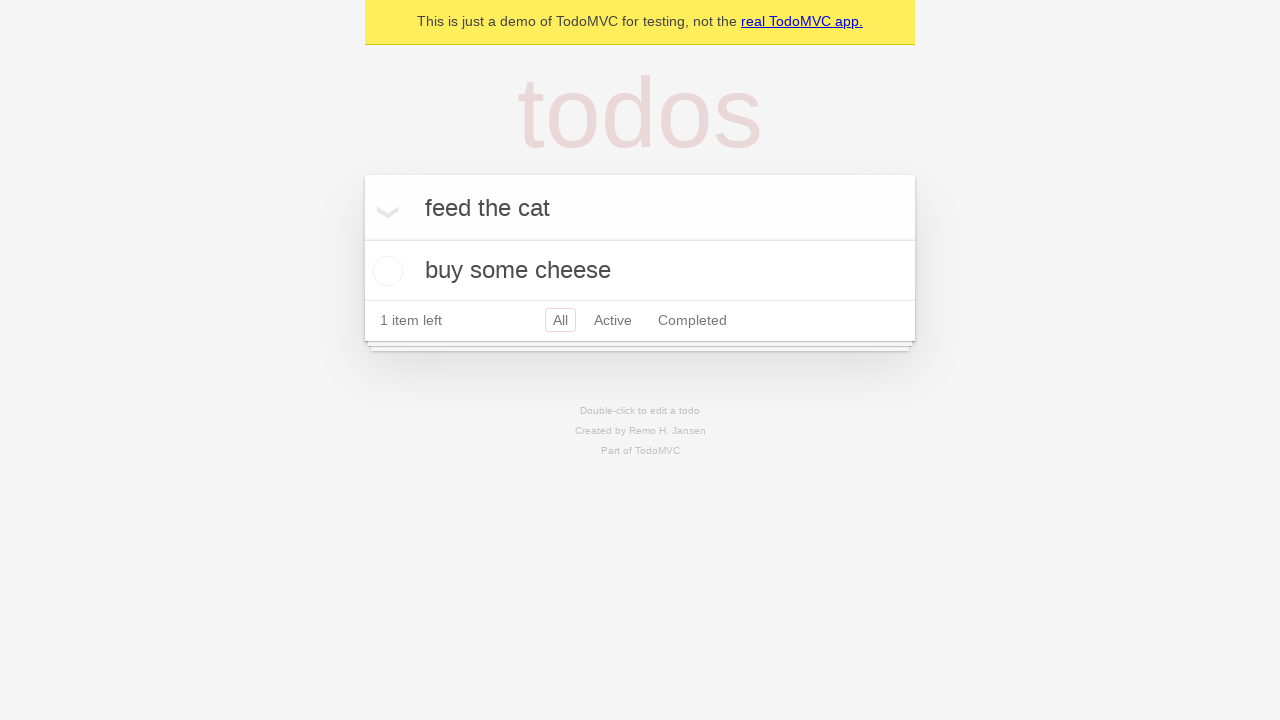

Pressed Enter to create todo 'feed the cat' on internal:attr=[placeholder="What needs to be done?"i]
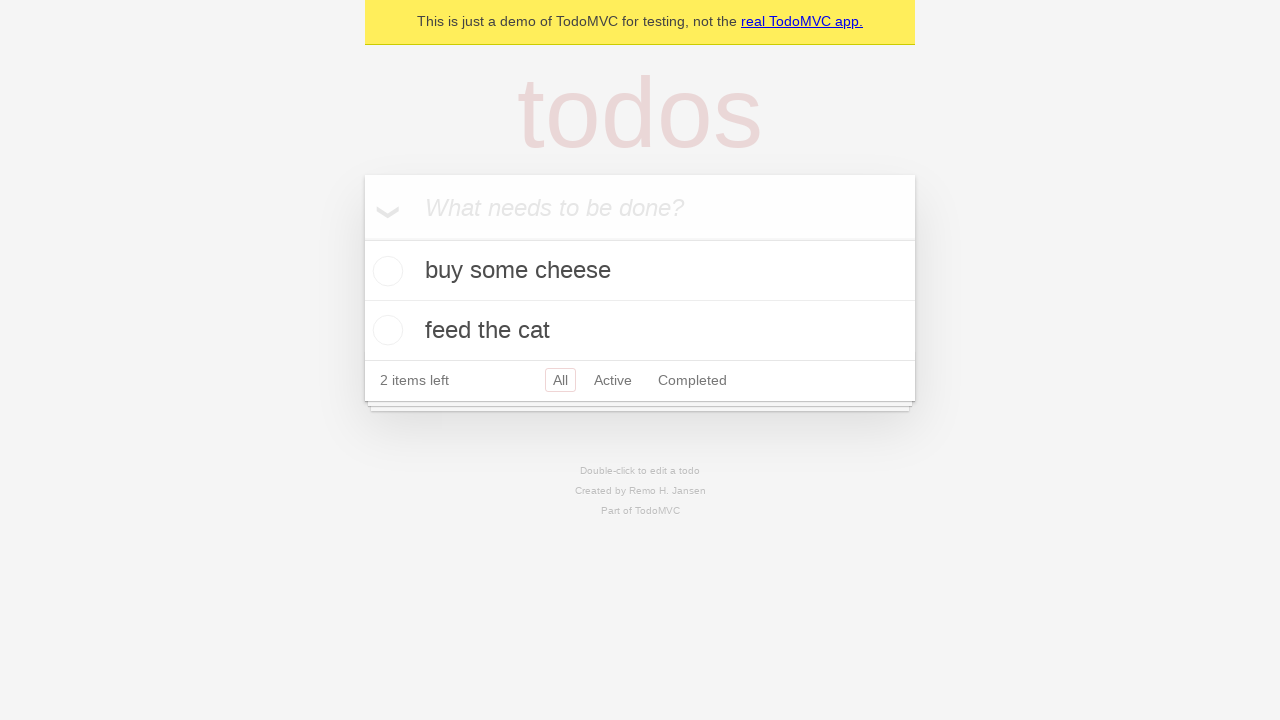

Filled new todo input with 'book a doctors appointment' on internal:attr=[placeholder="What needs to be done?"i]
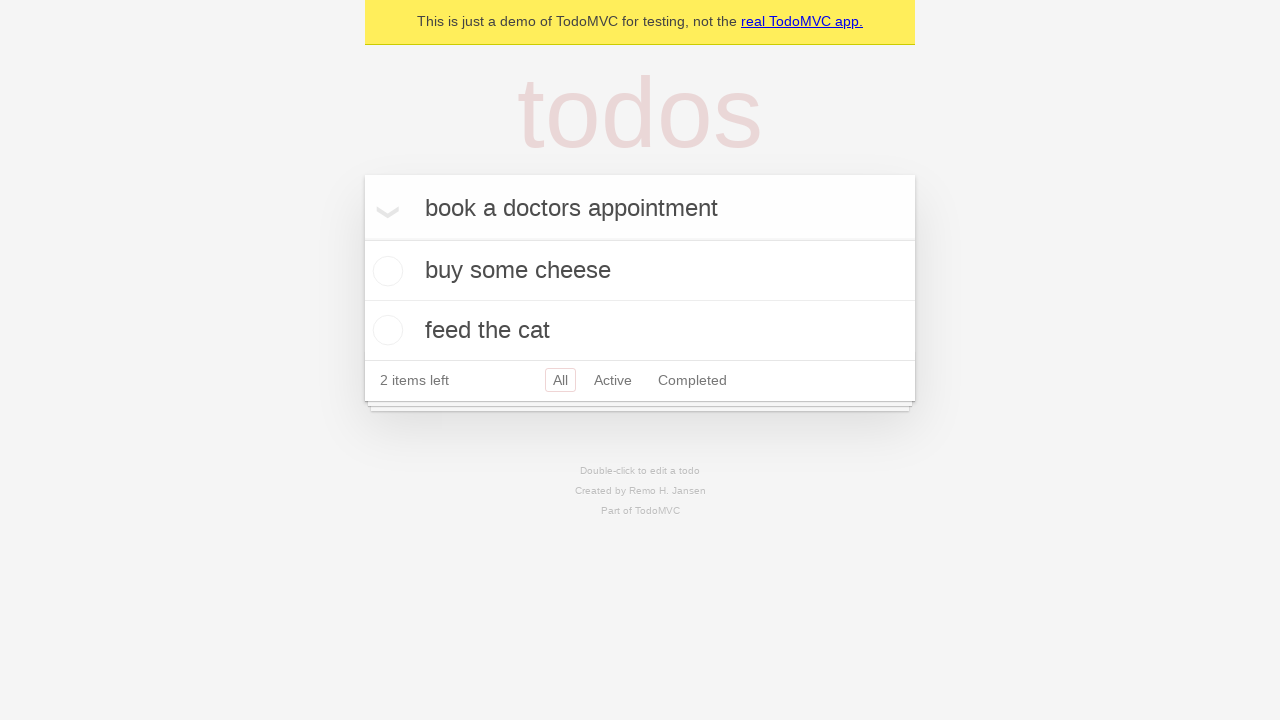

Pressed Enter to create todo 'book a doctors appointment' on internal:attr=[placeholder="What needs to be done?"i]
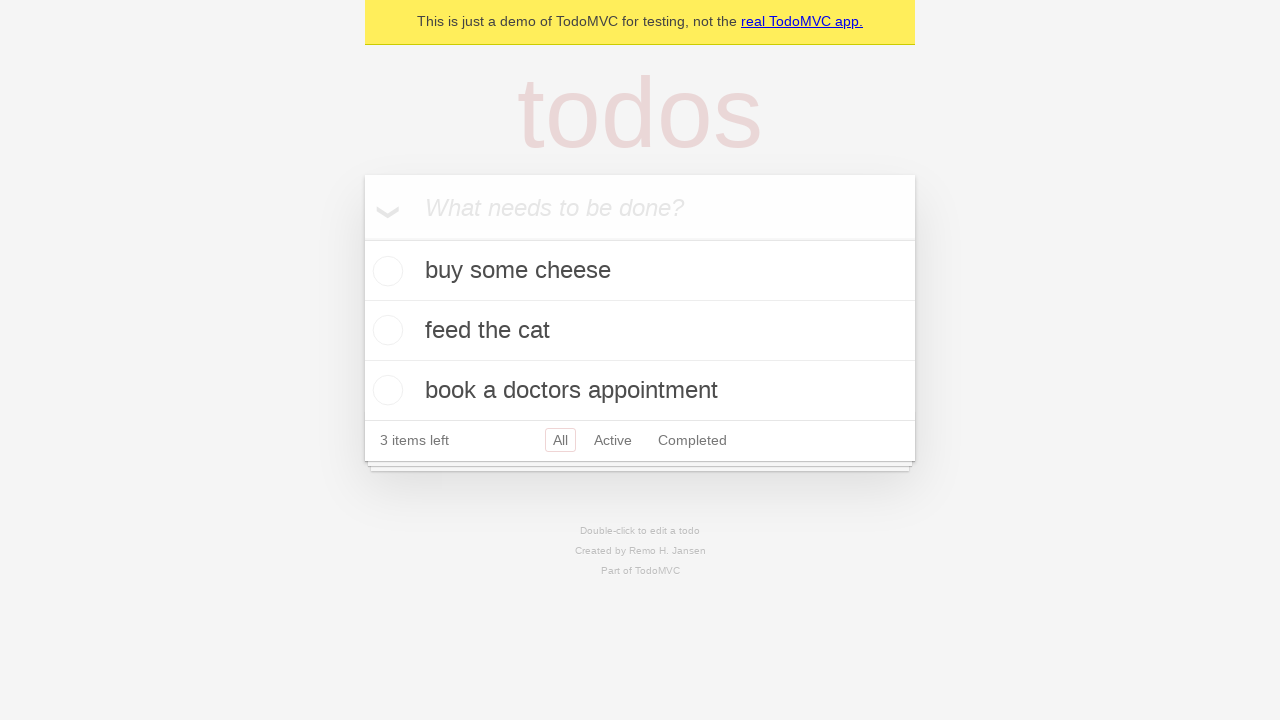

Double-clicked second todo item to enter edit mode at (640, 331) on internal:testid=[data-testid="todo-item"s] >> nth=1
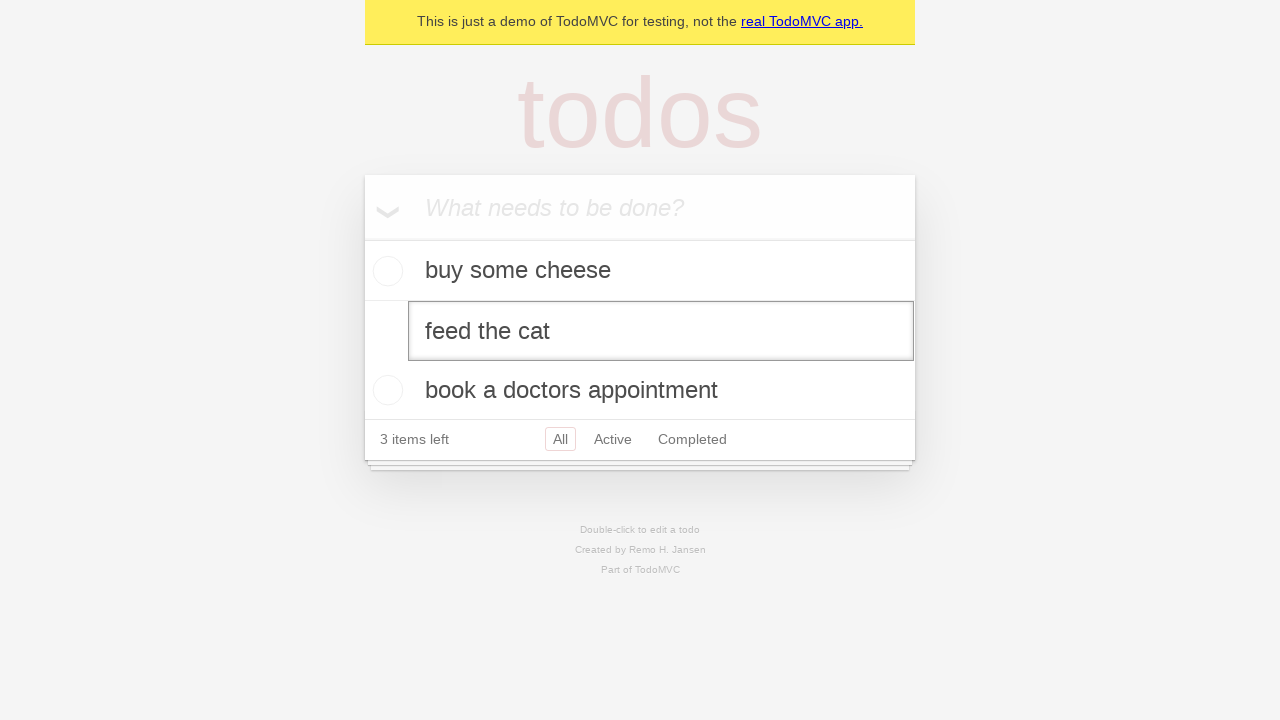

Filled edit field with text containing leading and trailing spaces on internal:testid=[data-testid="todo-item"s] >> nth=1 >> internal:role=textbox[nam
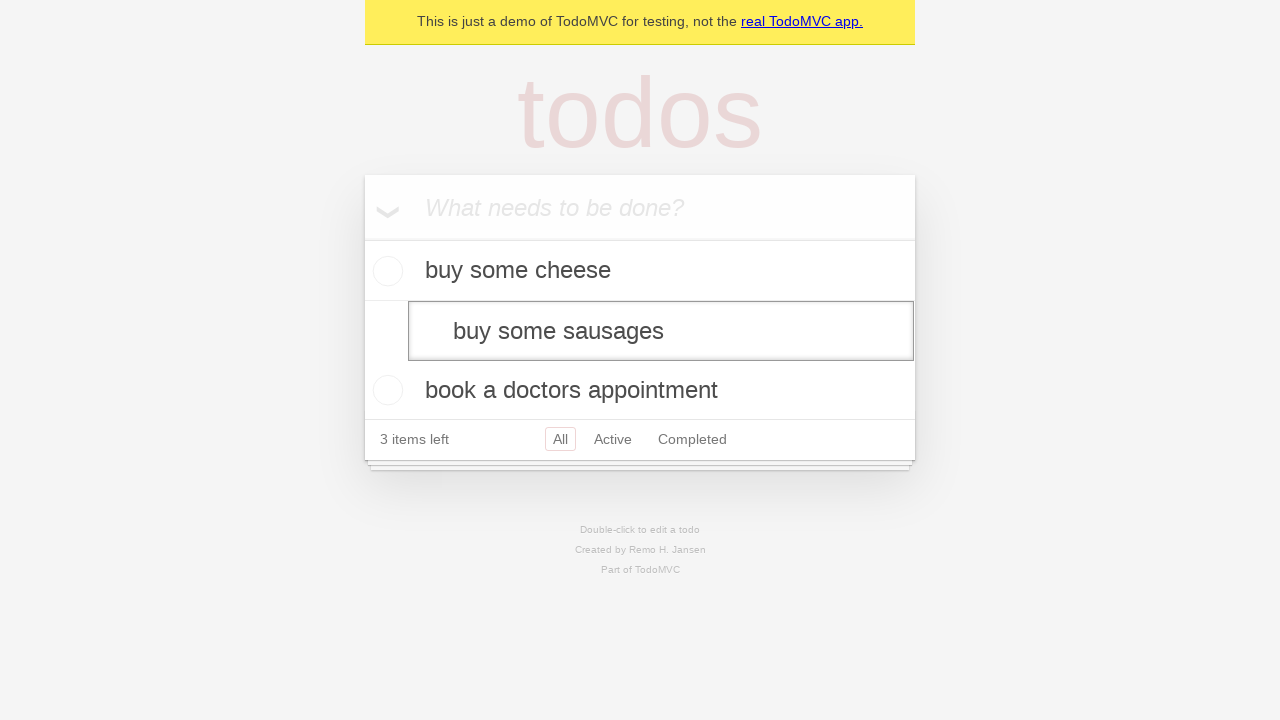

Pressed Enter to save edited todo with trimmed text on internal:testid=[data-testid="todo-item"s] >> nth=1 >> internal:role=textbox[nam
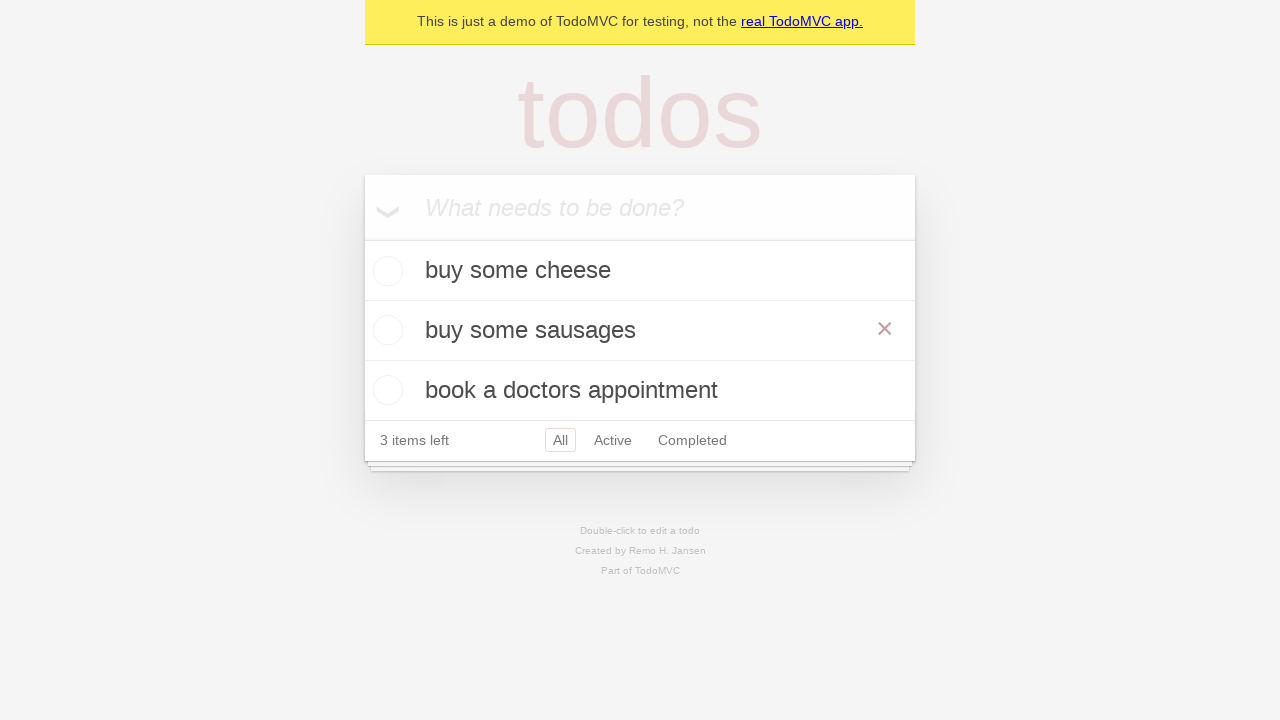

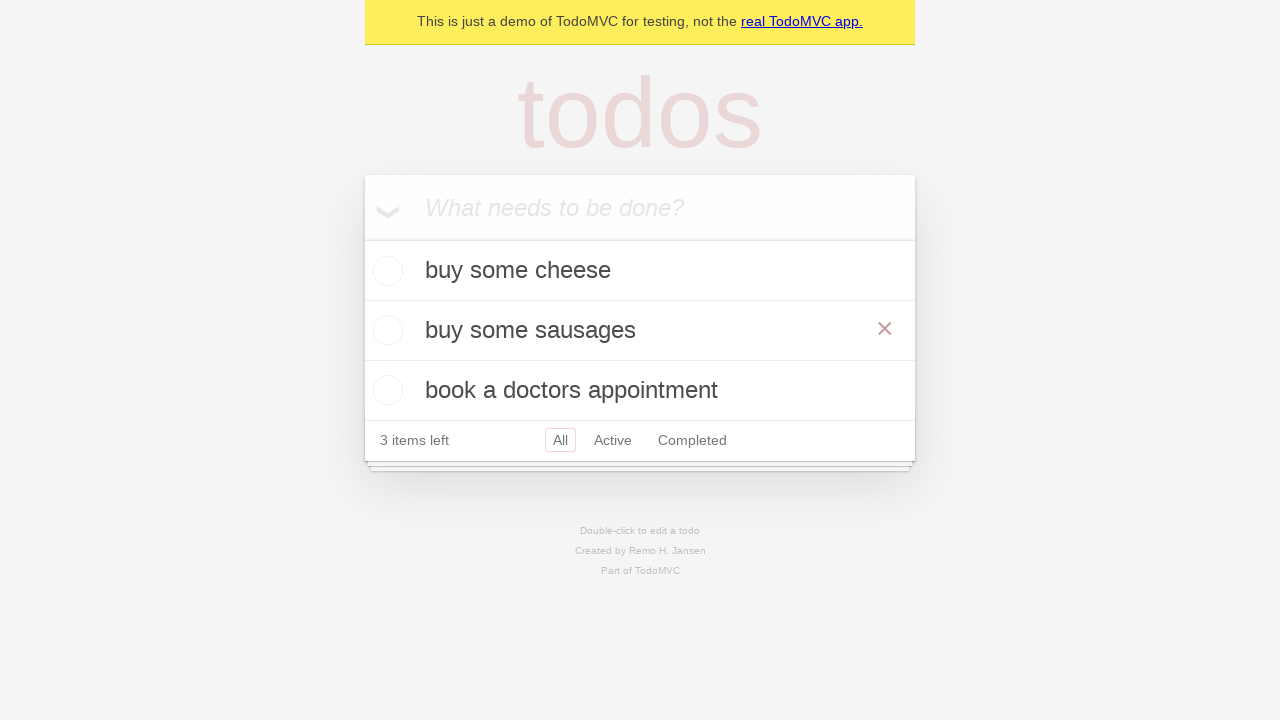